Tests career page navigation by clicking on a "View More" button and then clicking on a job listing to verify it redirects to the correct job details page

Starting URL: https://qa.medcloud.link/careers.html

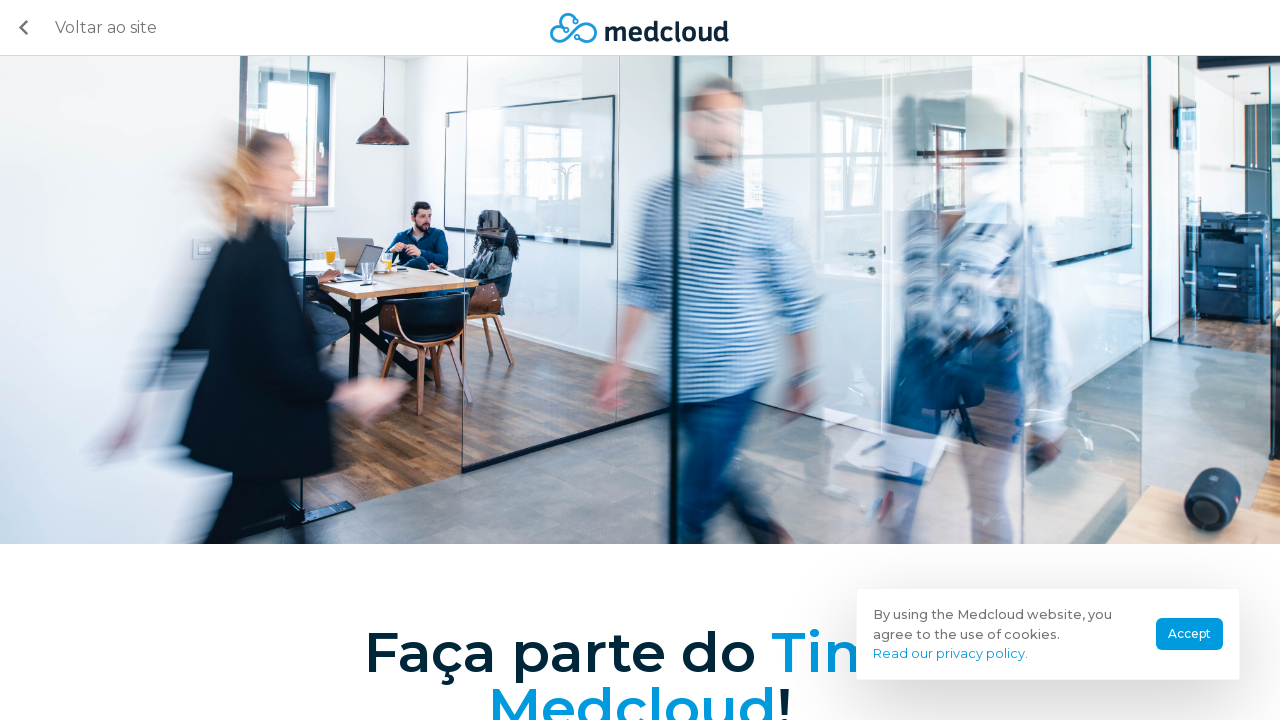

Located 'View More' button on careers page
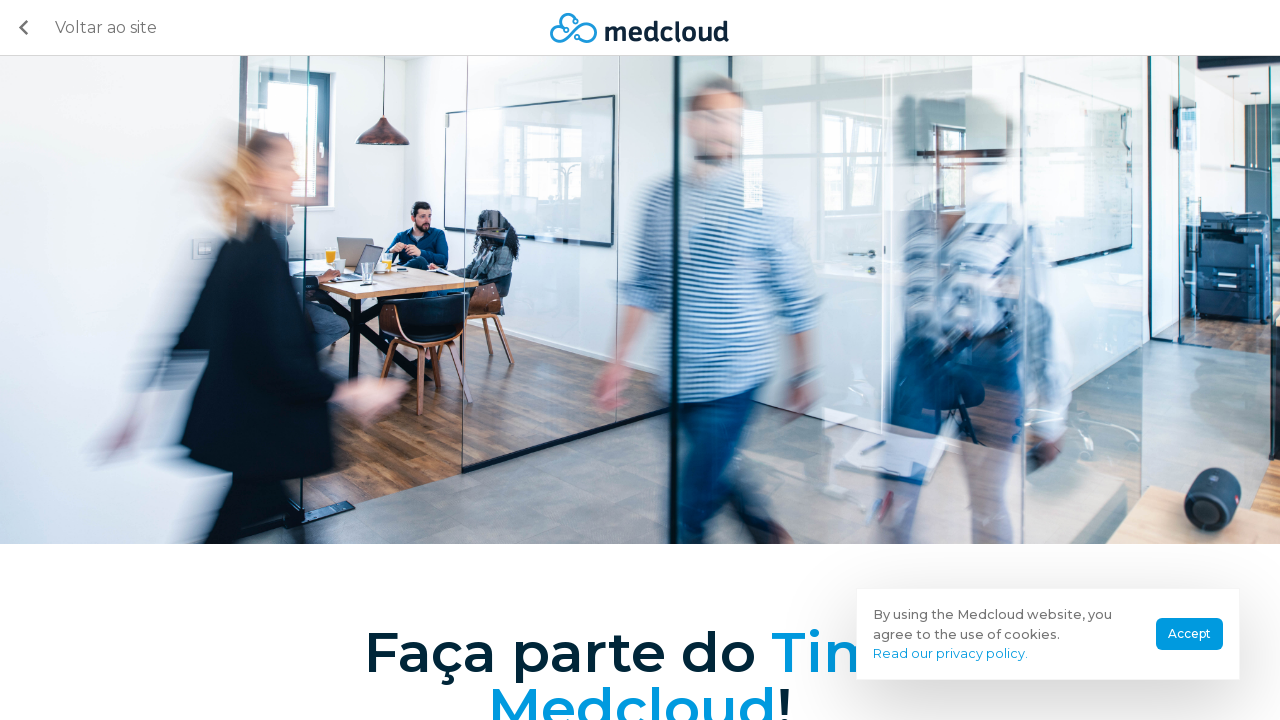

Clicked 'View More' button to expand job listings
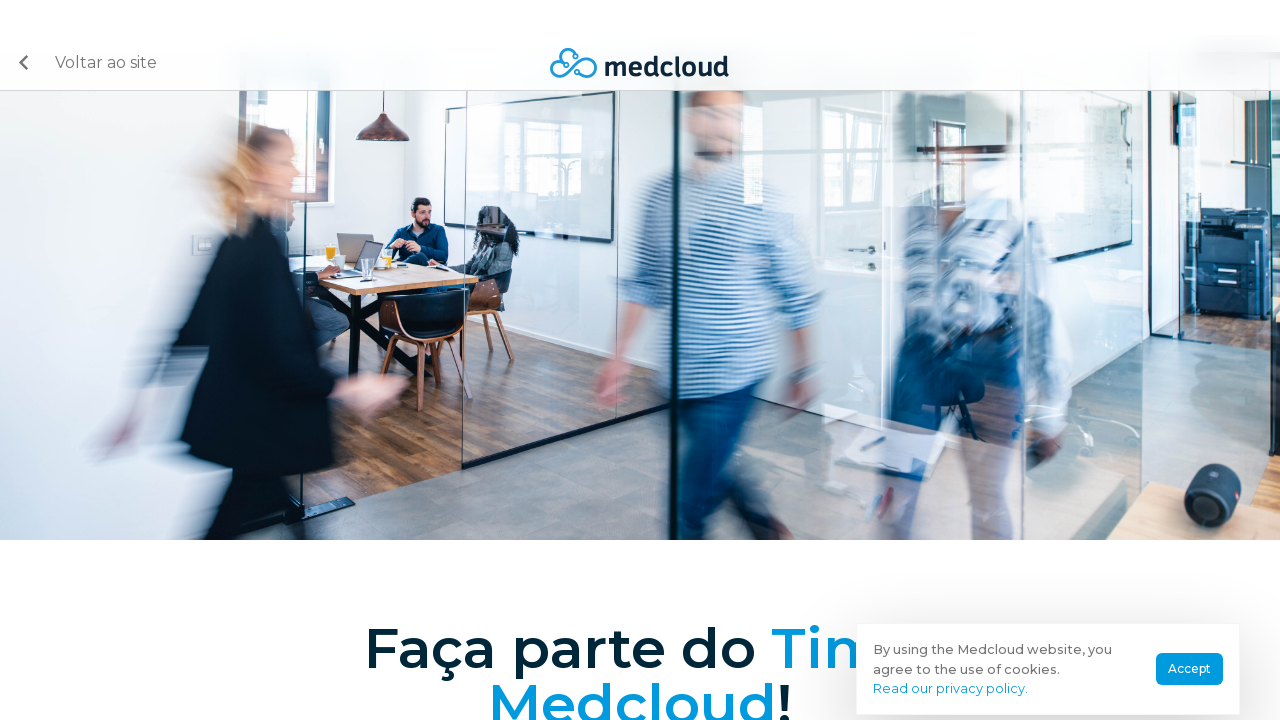

First job listing card selector appeared in DOM
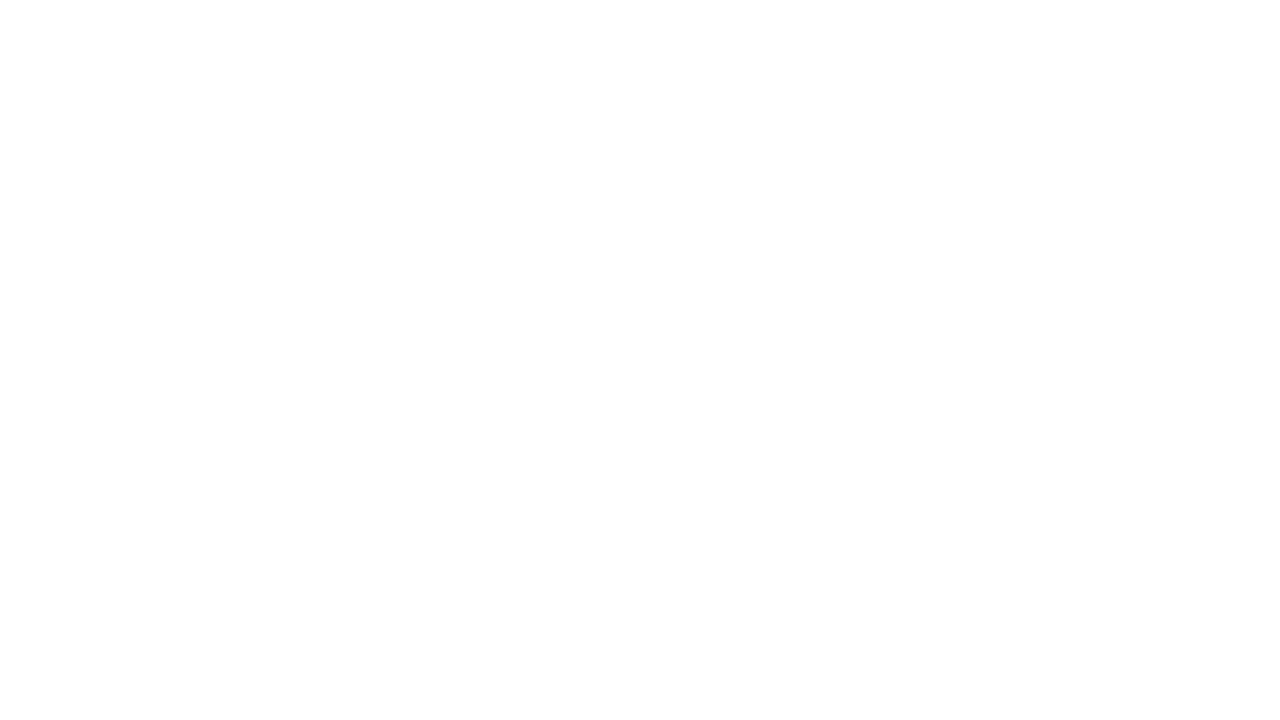

First job listing card became visible
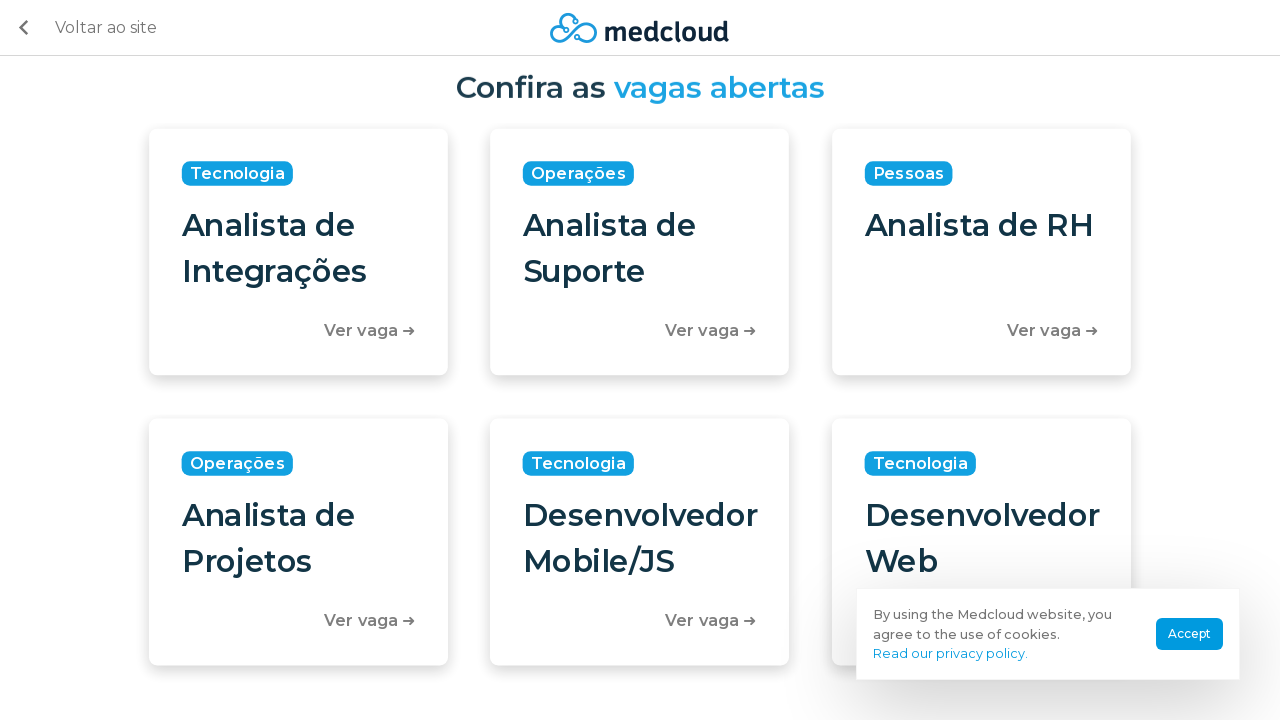

Clicked on first job listing card
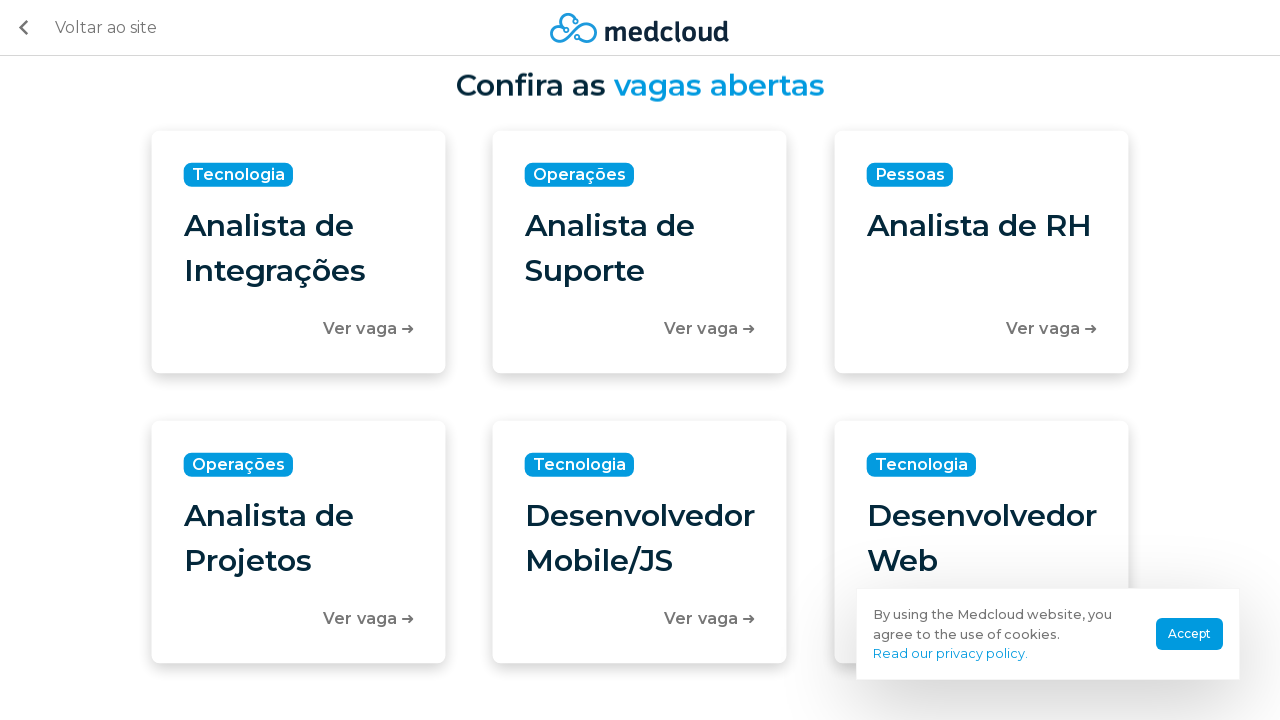

Successfully navigated to Integration Analyst job details page
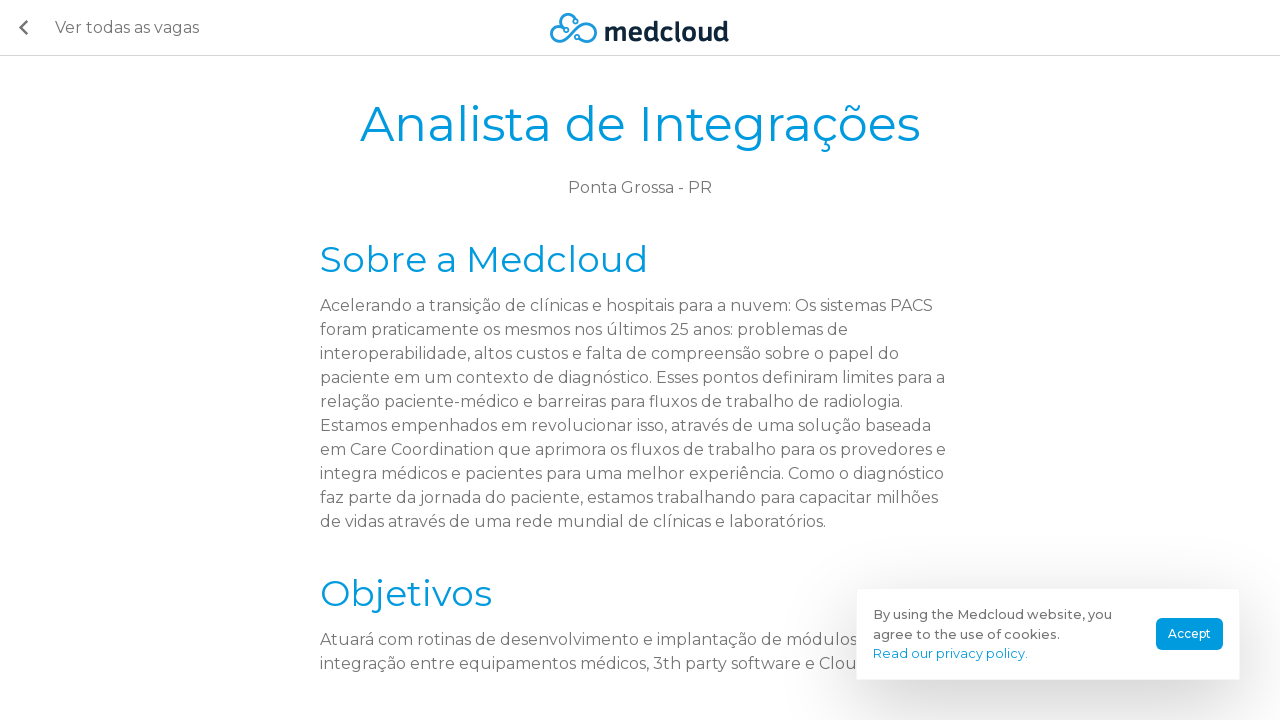

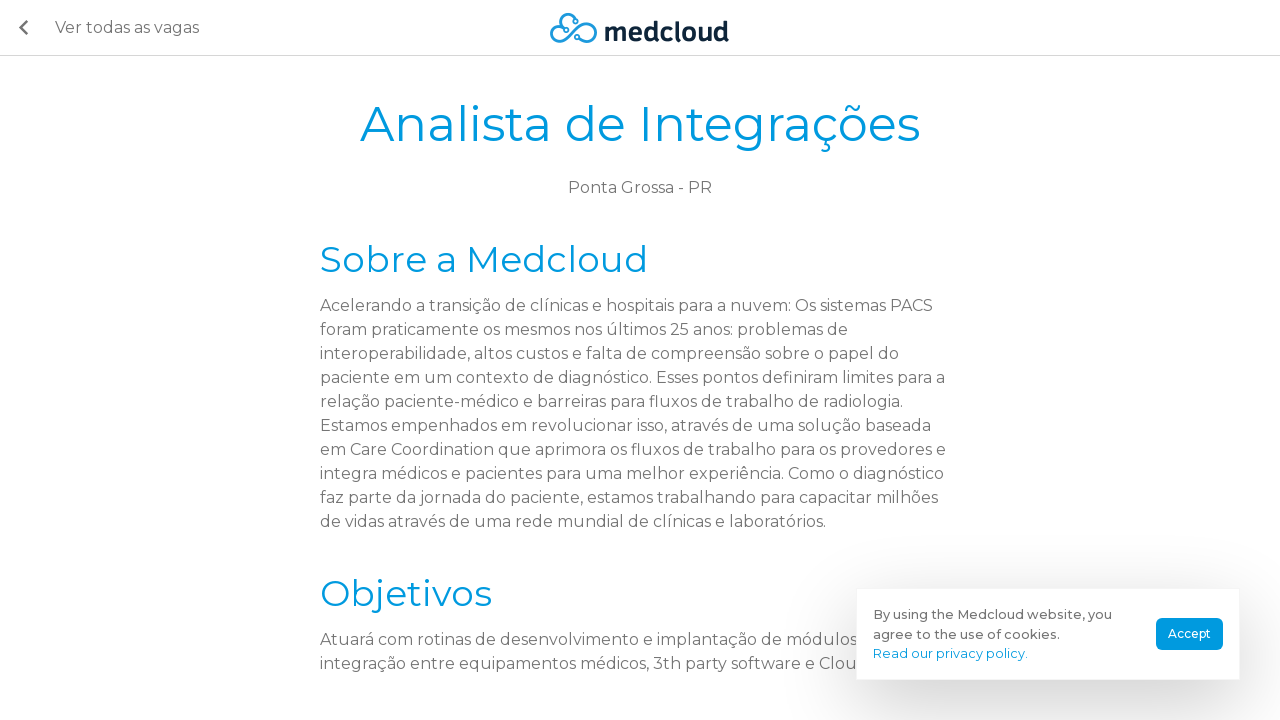